Navigates to a personal portfolio website and waits for a button element to be present on the page

Starting URL: https://fabianmartinez.vercel.app/

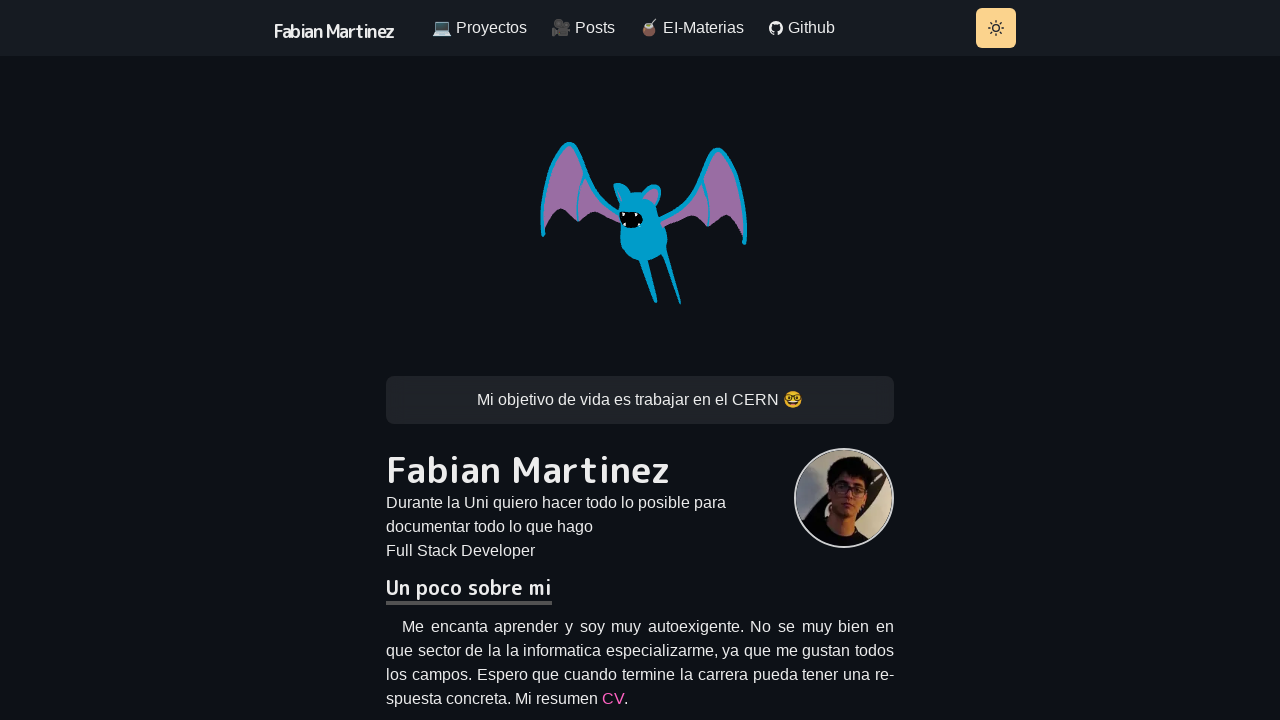

Waited for button element to be present on the portfolio page
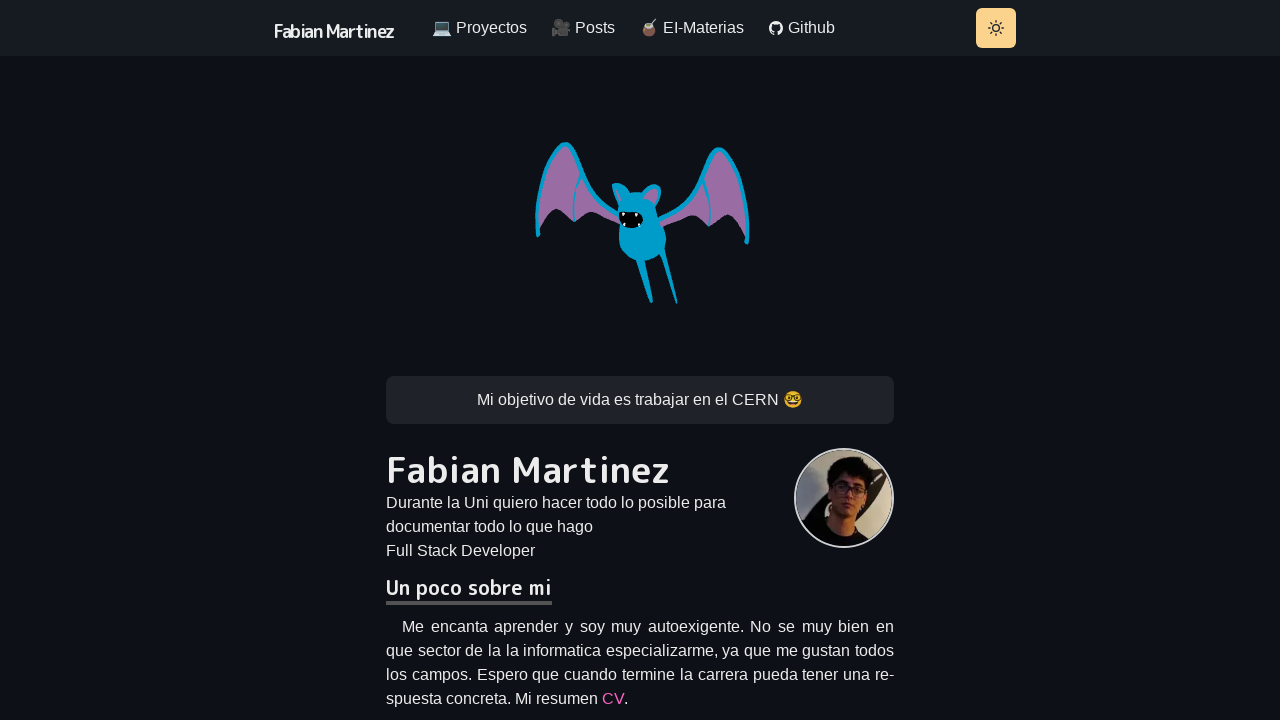

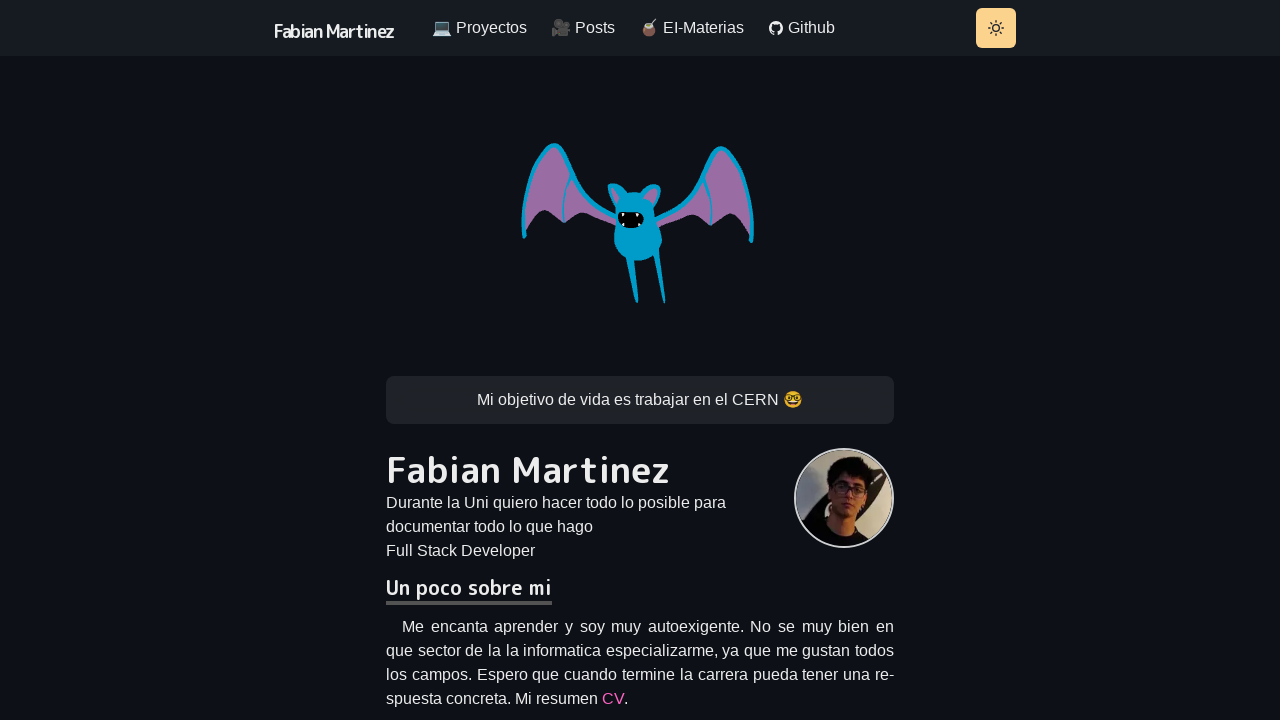